Tests selecting multiple chip components by clicking on chips labeled "Выбрать"

Starting URL: https://magstrong07.github.io/admiral-react-test/#/chips

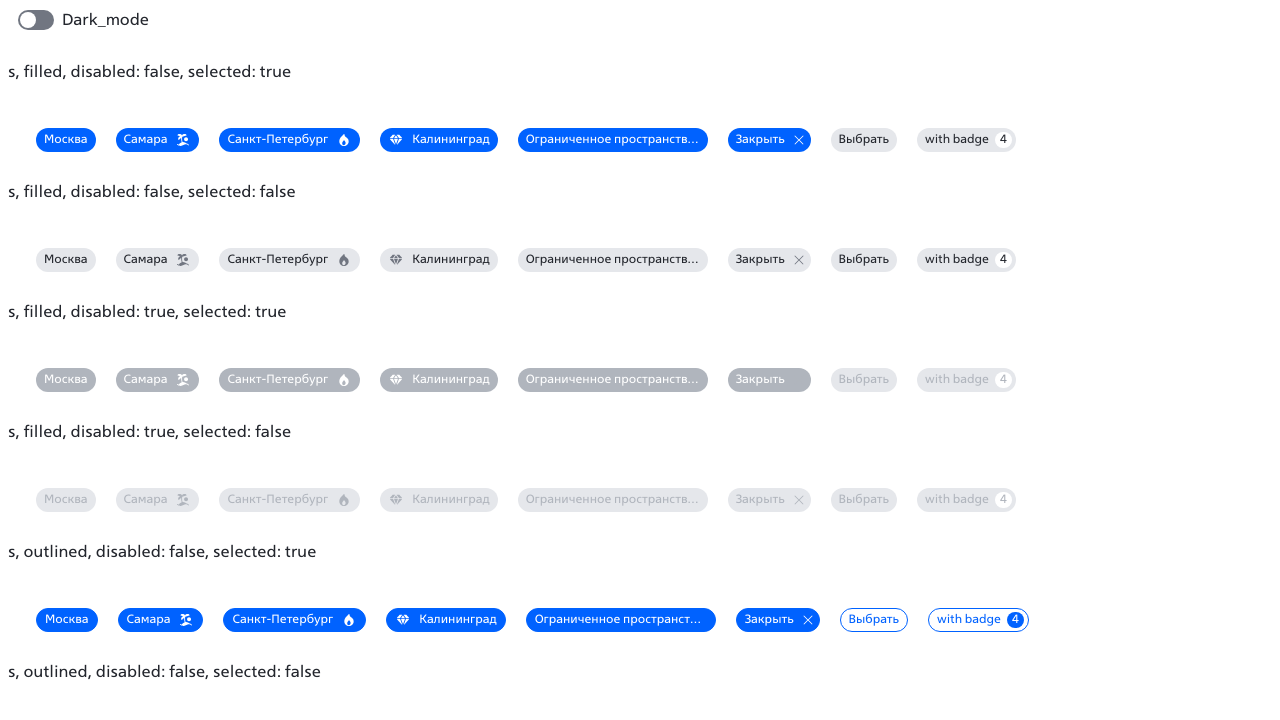

Clicked first 'Выбрать' chip at (864, 140) on text=Выбрать >> nth=0
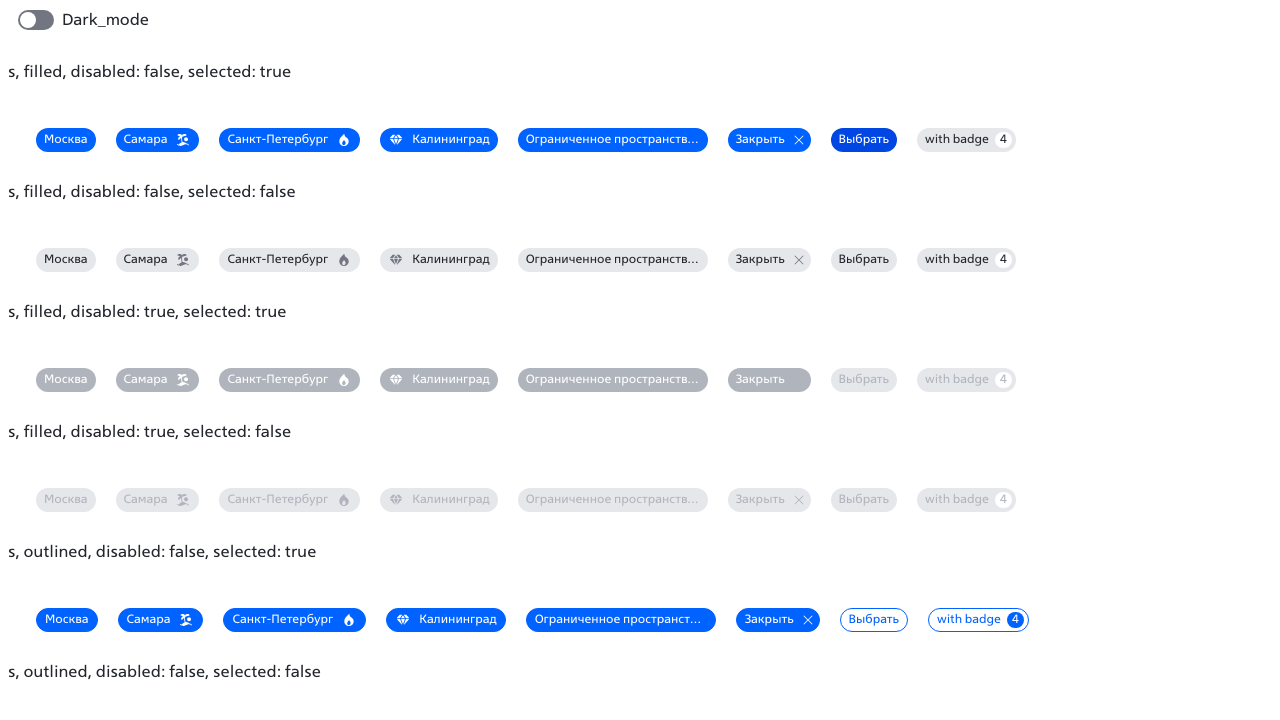

Clicked second 'Выбрать' chip at (864, 260) on text=Выбрать >> nth=1
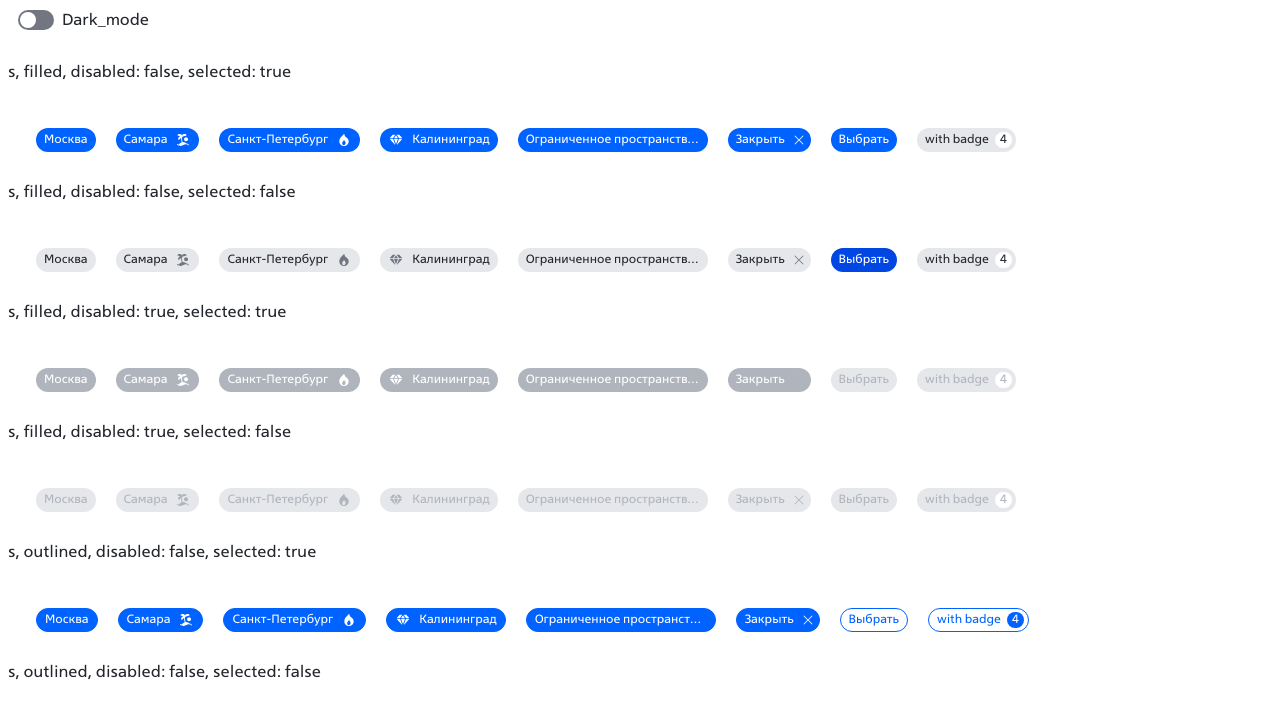

Clicked fifth 'Выбрать' chip at (874, 620) on text=Выбрать >> nth=4
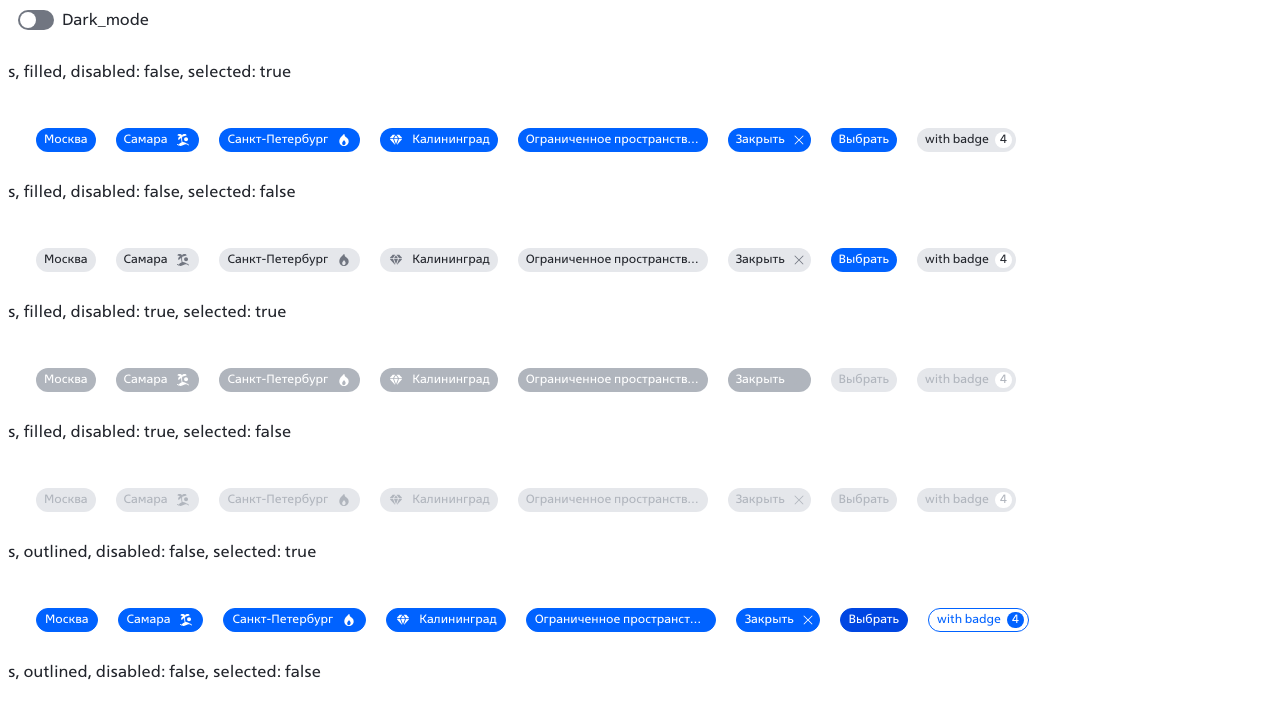

Clicked sixth 'Выбрать' chip at (874, 360) on text=Выбрать >> nth=5
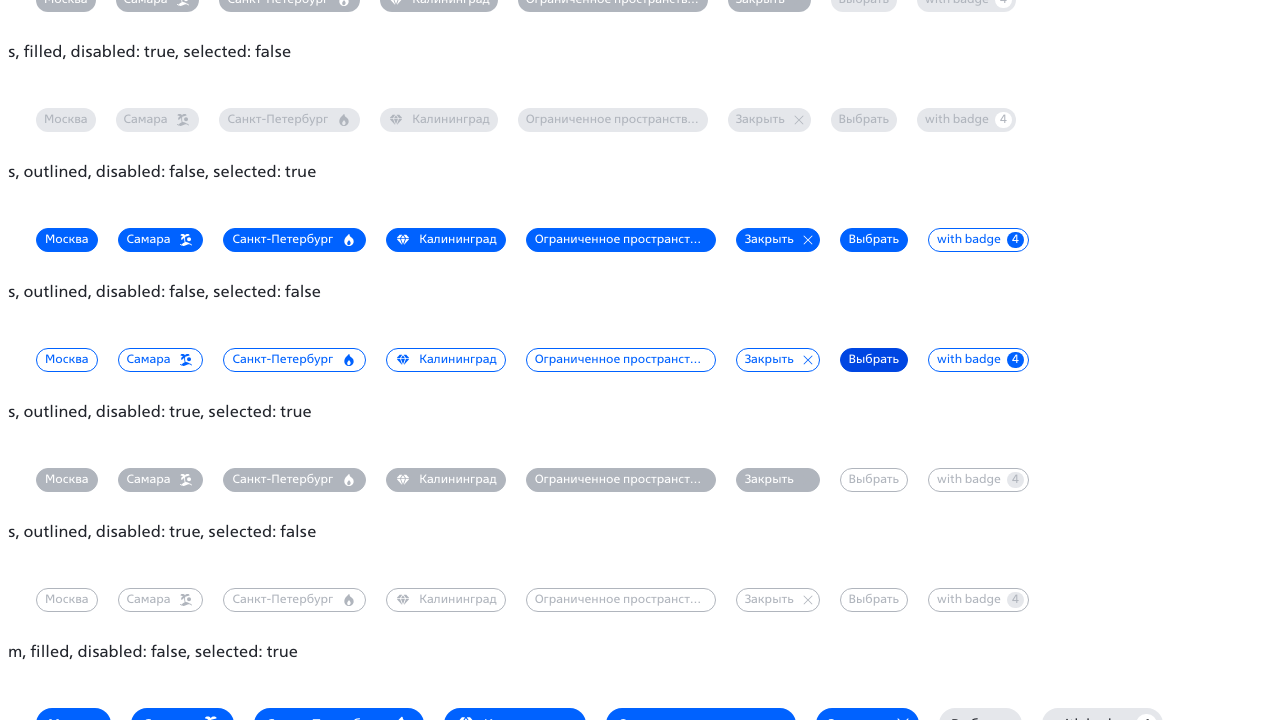

Clicked ninth 'Выбрать' chip at (980, 710) on text=Выбрать >> nth=8
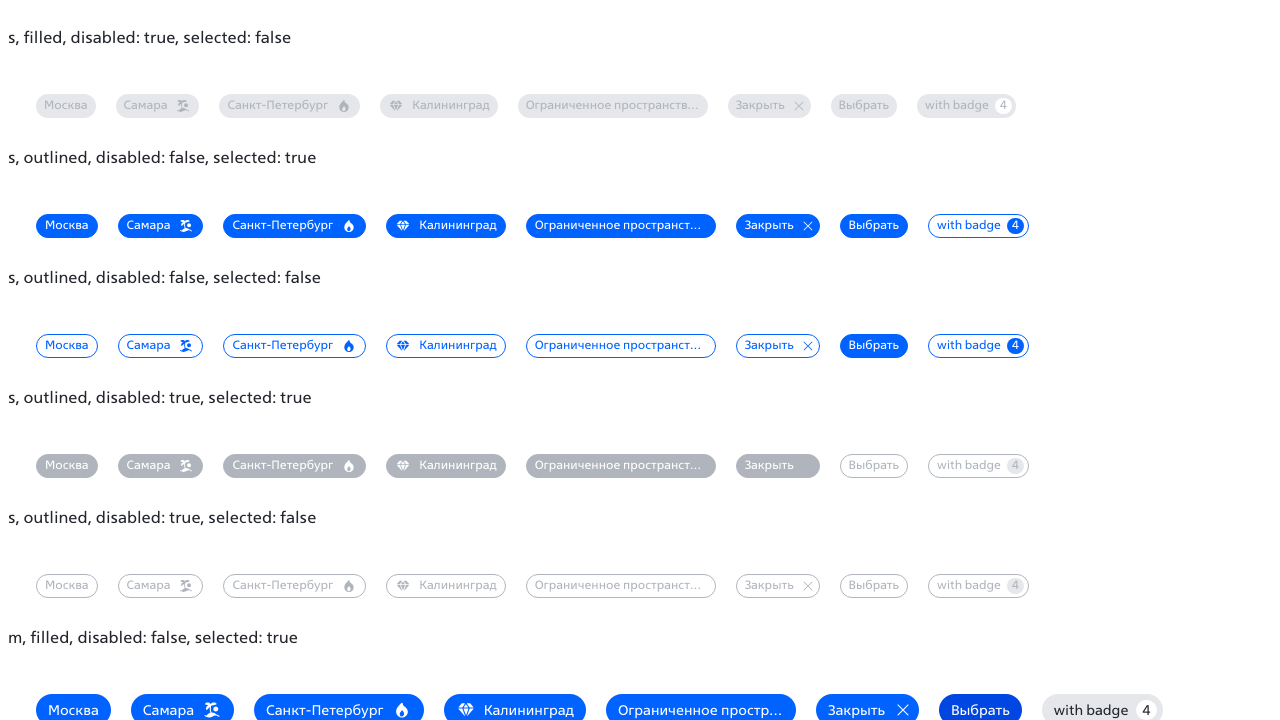

Clicked tenth 'Выбрать' chip at (980, 360) on text=Выбрать >> nth=9
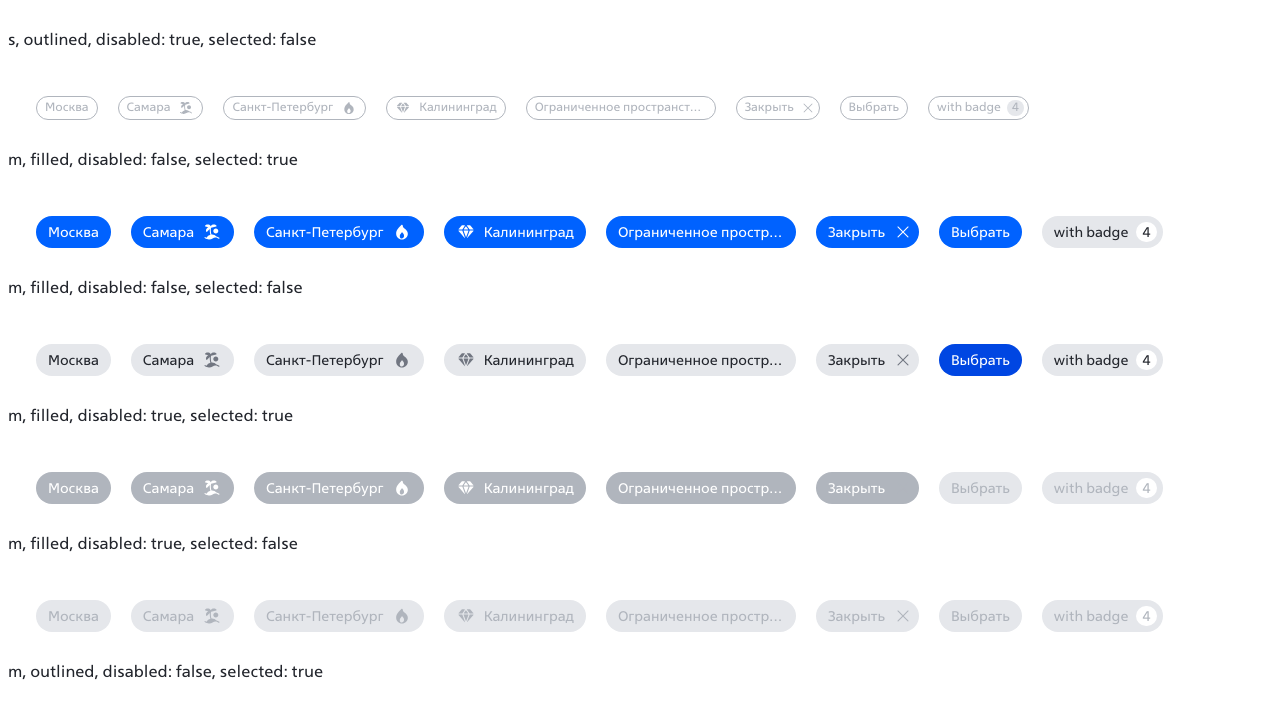

Clicked thirteenth 'Выбрать' chip at (990, 360) on text=Выбрать >> nth=12
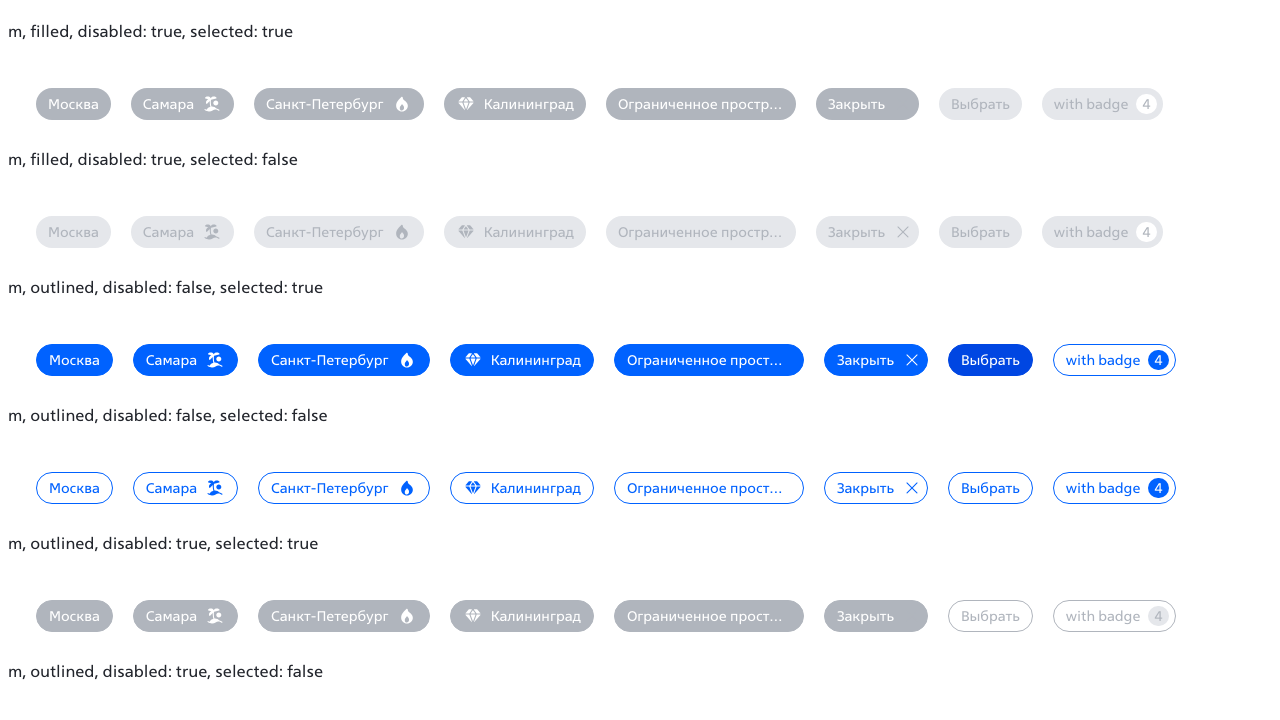

Clicked fourteenth 'Выбрать' chip at (990, 488) on text=Выбрать >> nth=13
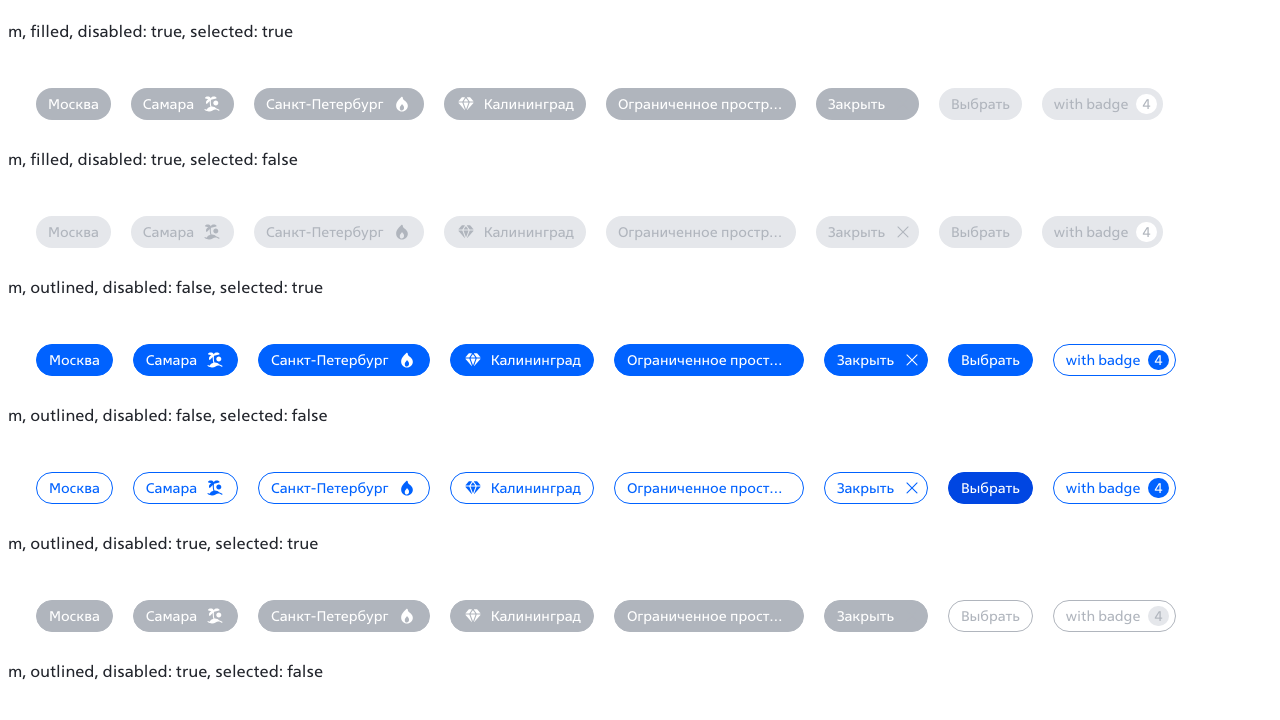

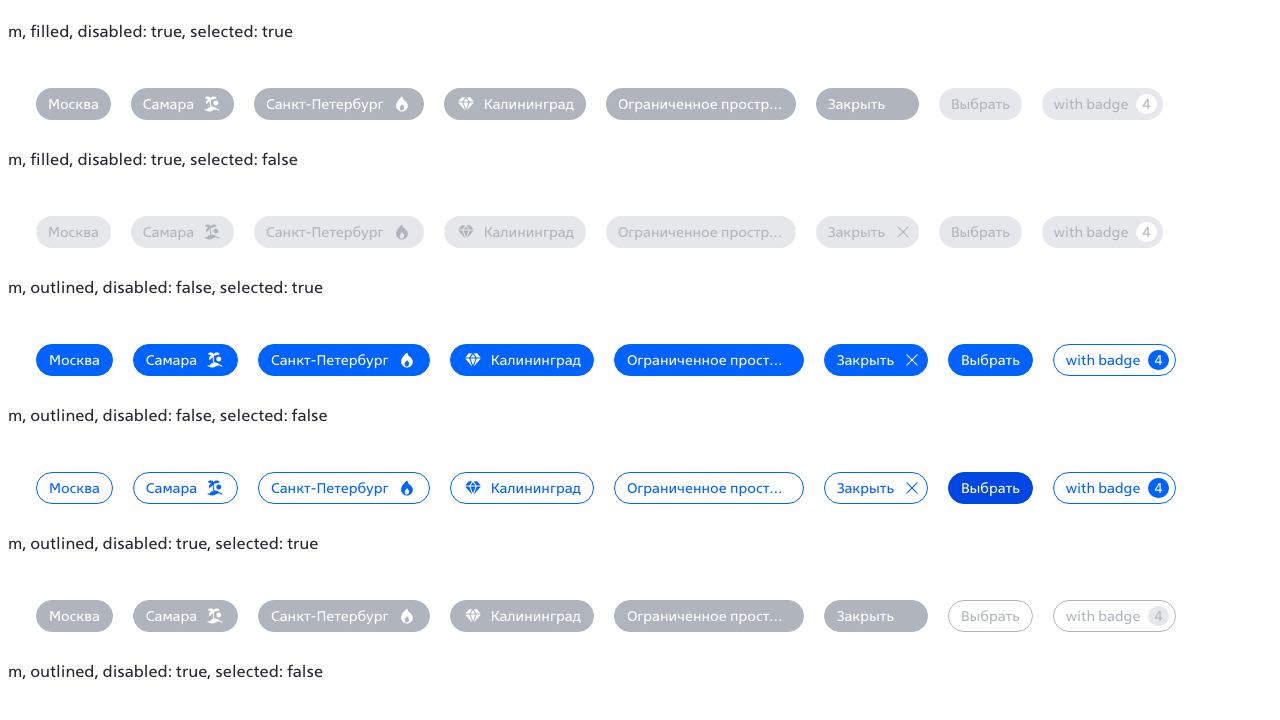